Tests basic math operations on a calculator app including division, subtraction, and combined multiplication/addition

Starting URL: https://seleniumbase.io

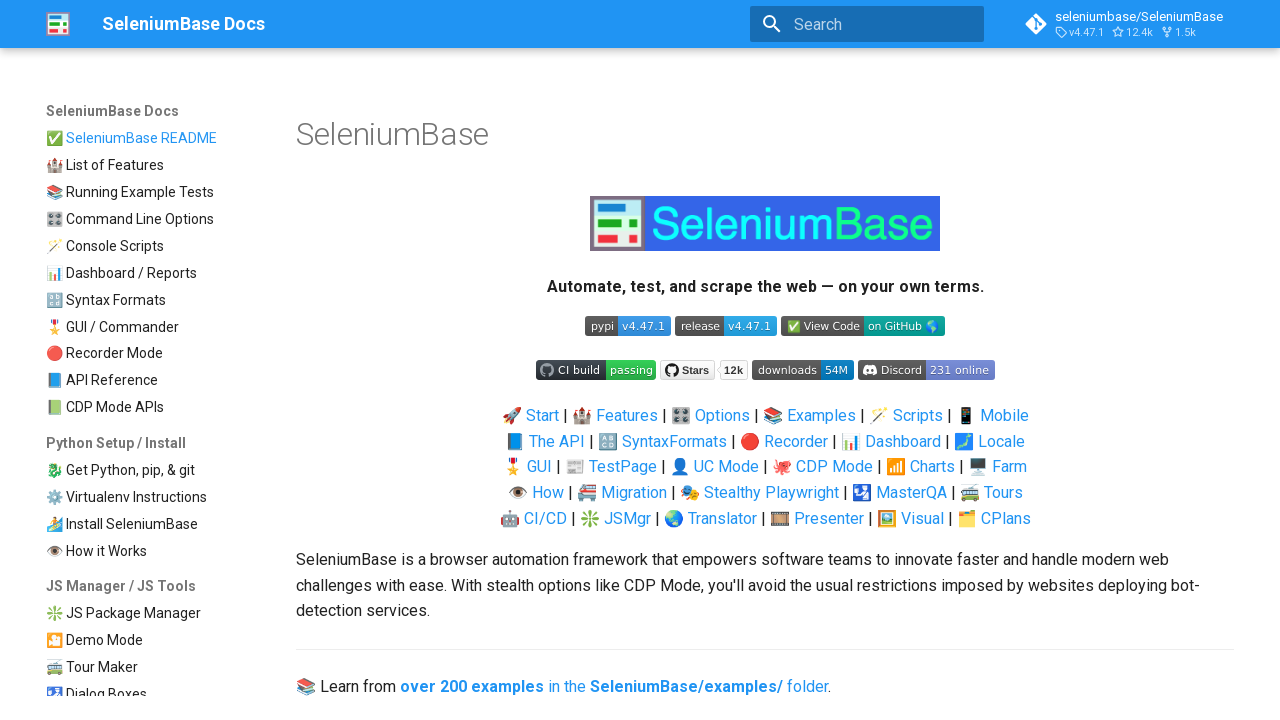

Clicked link to navigate to calculator app at (151, 399) on a[href*="seleniumbase.io/apps/calculator"]
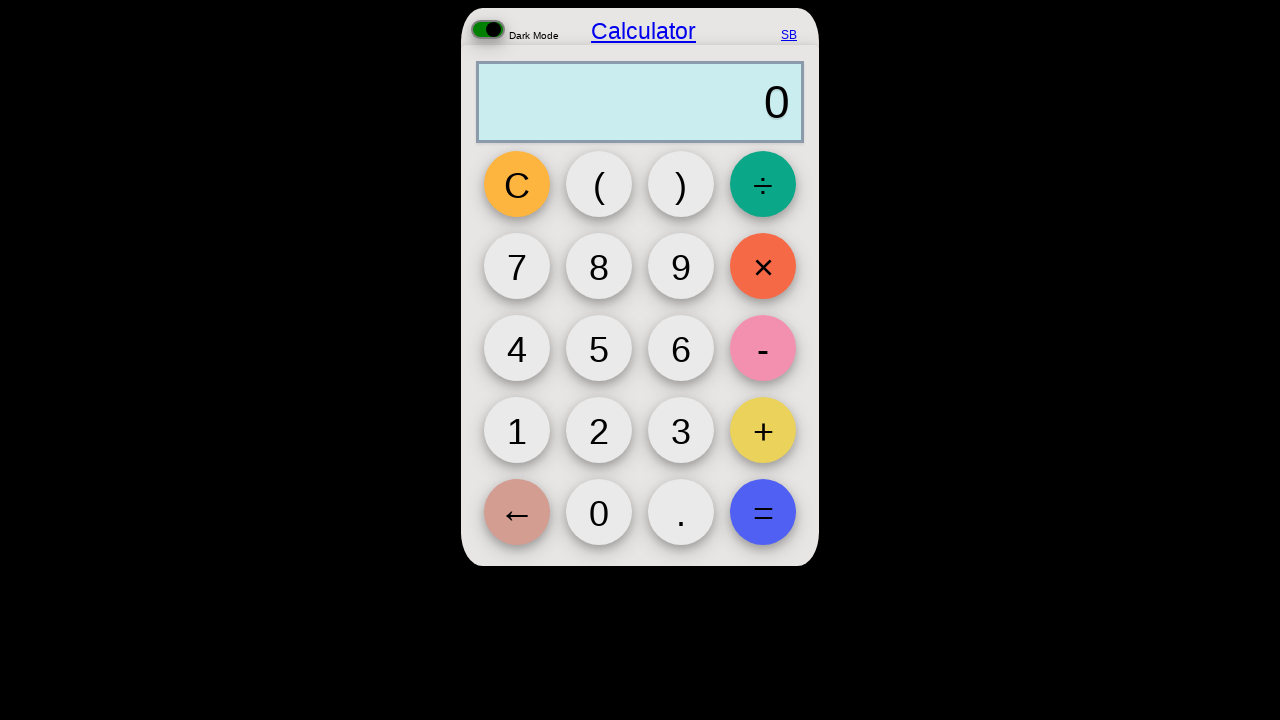

Clicked clear button at (517, 184) on #clear
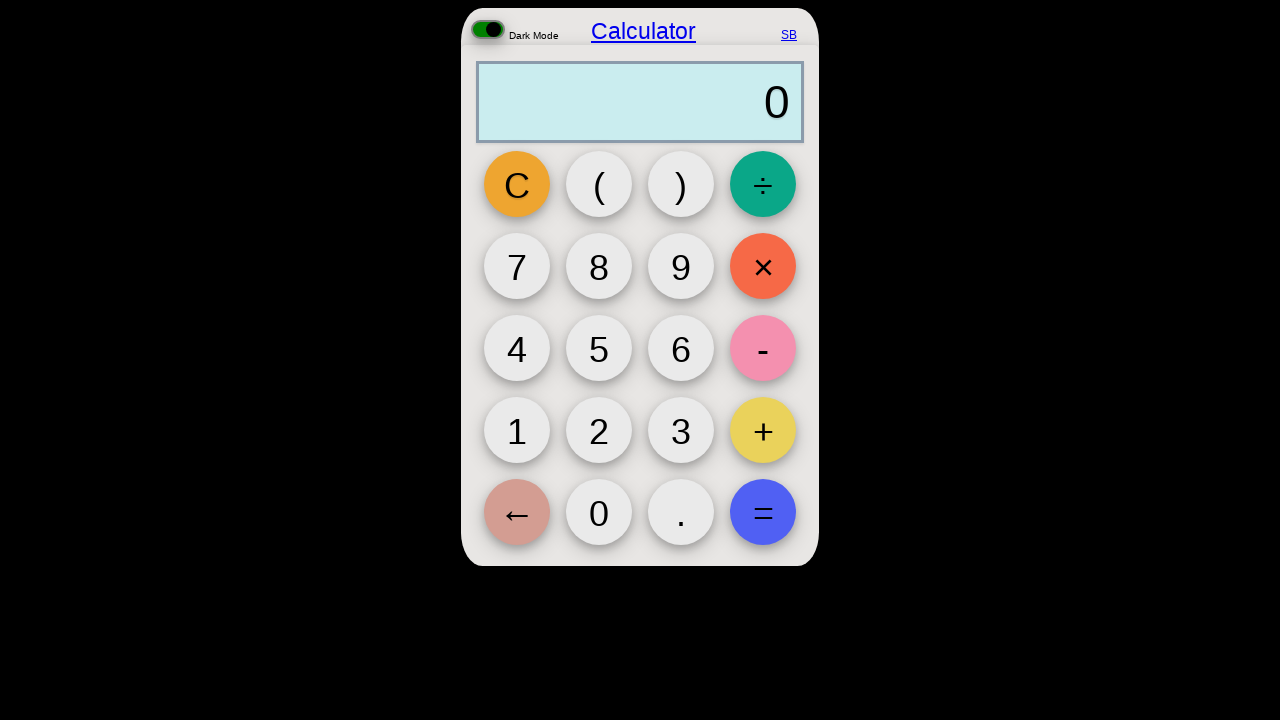

Clicked button 4 at (517, 348) on button[id="4"]
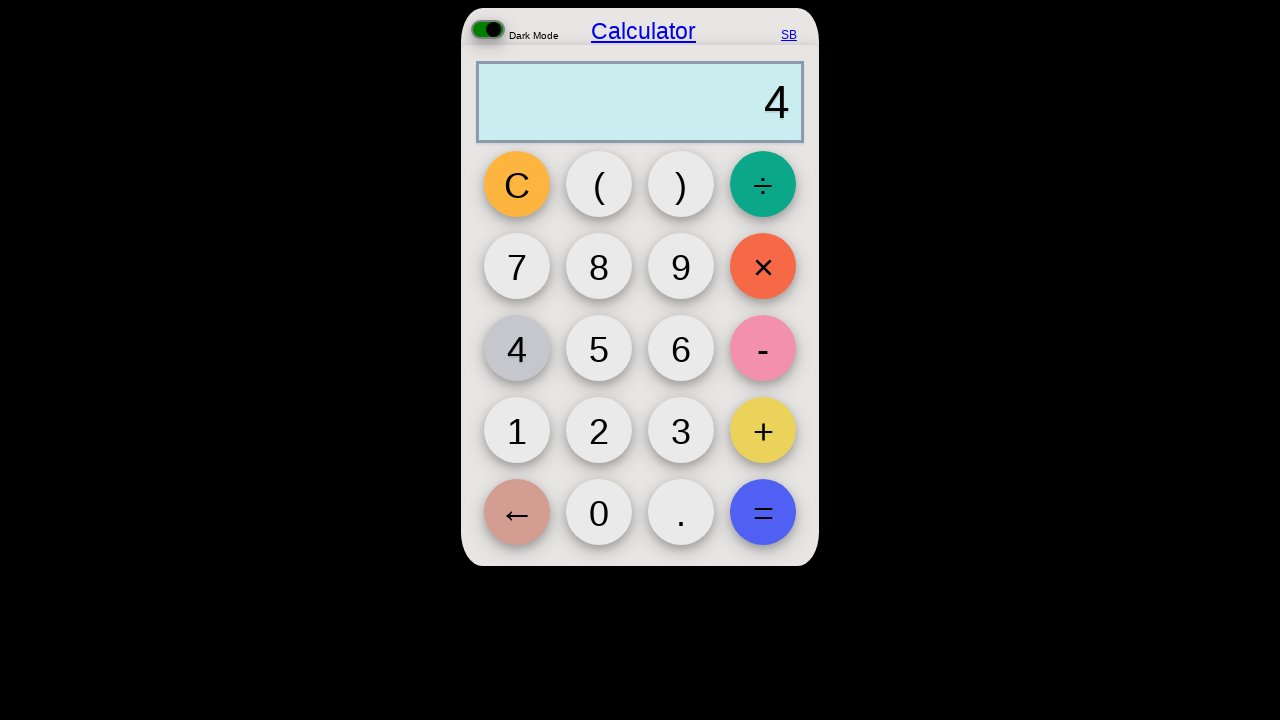

Clicked button 2 at (599, 430) on button[id="2"]
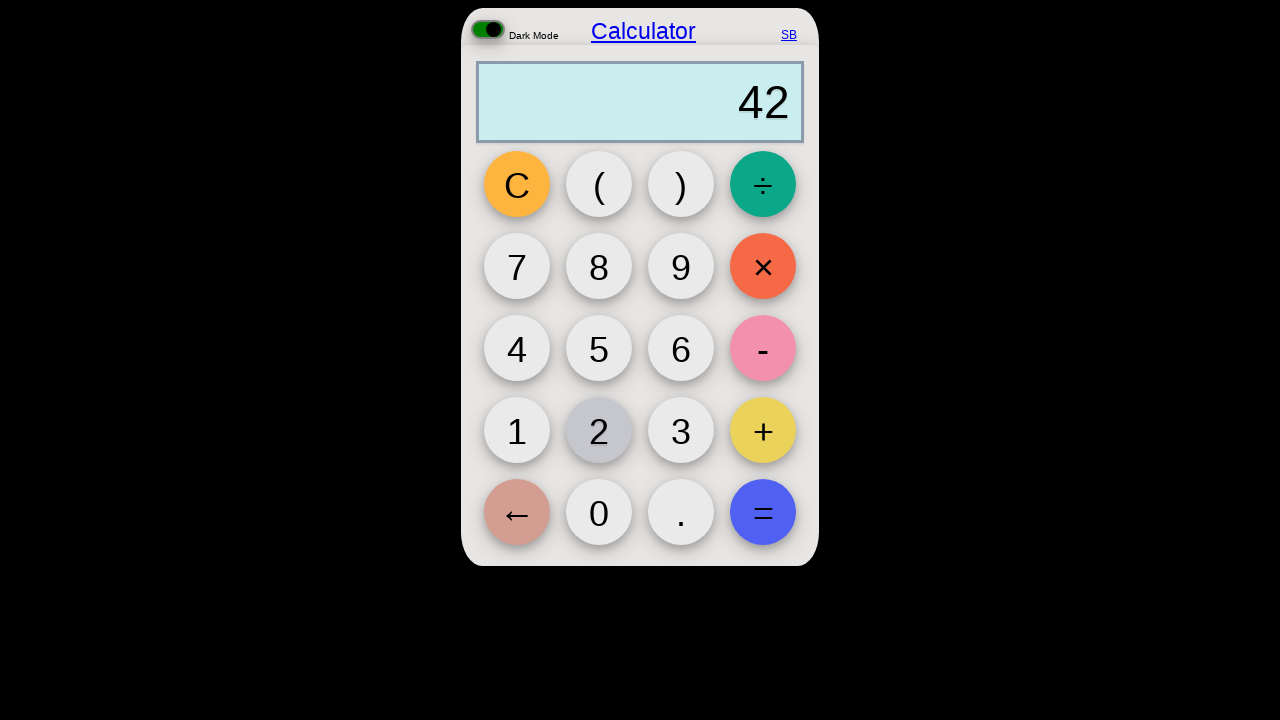

Clicked divide button at (763, 184) on button#divide
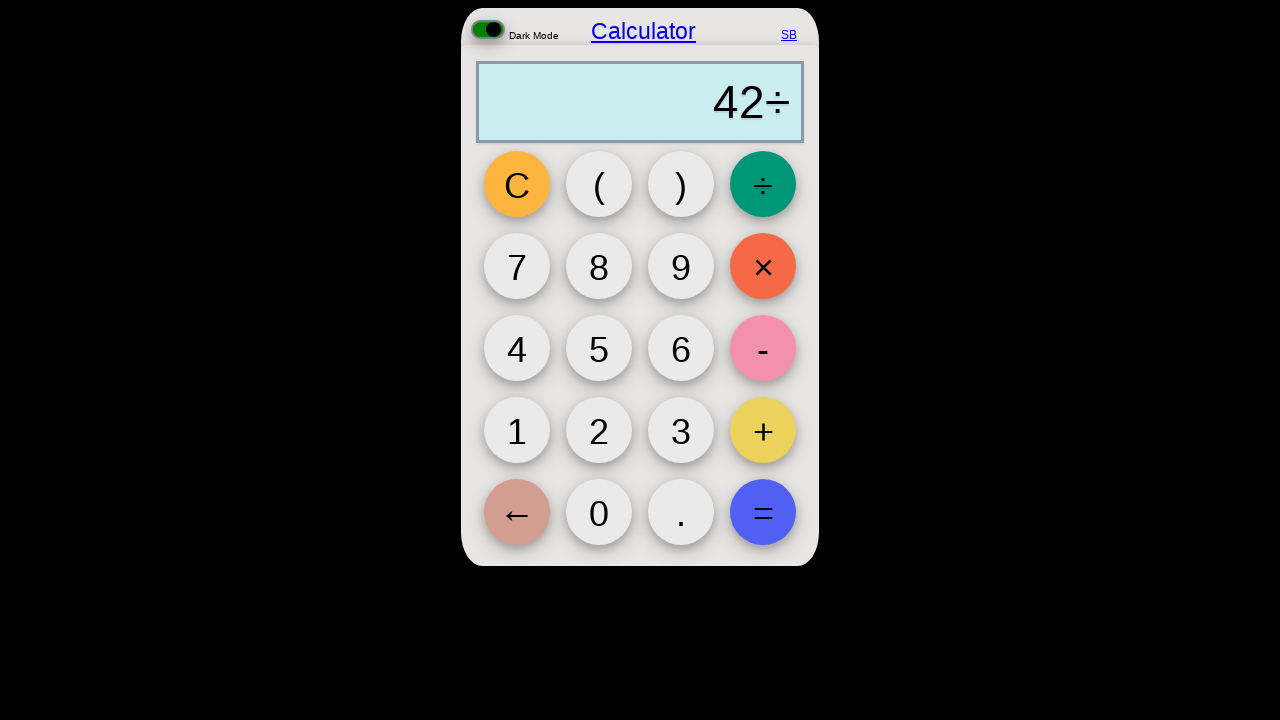

Clicked button 7 at (517, 266) on button[id="7"]
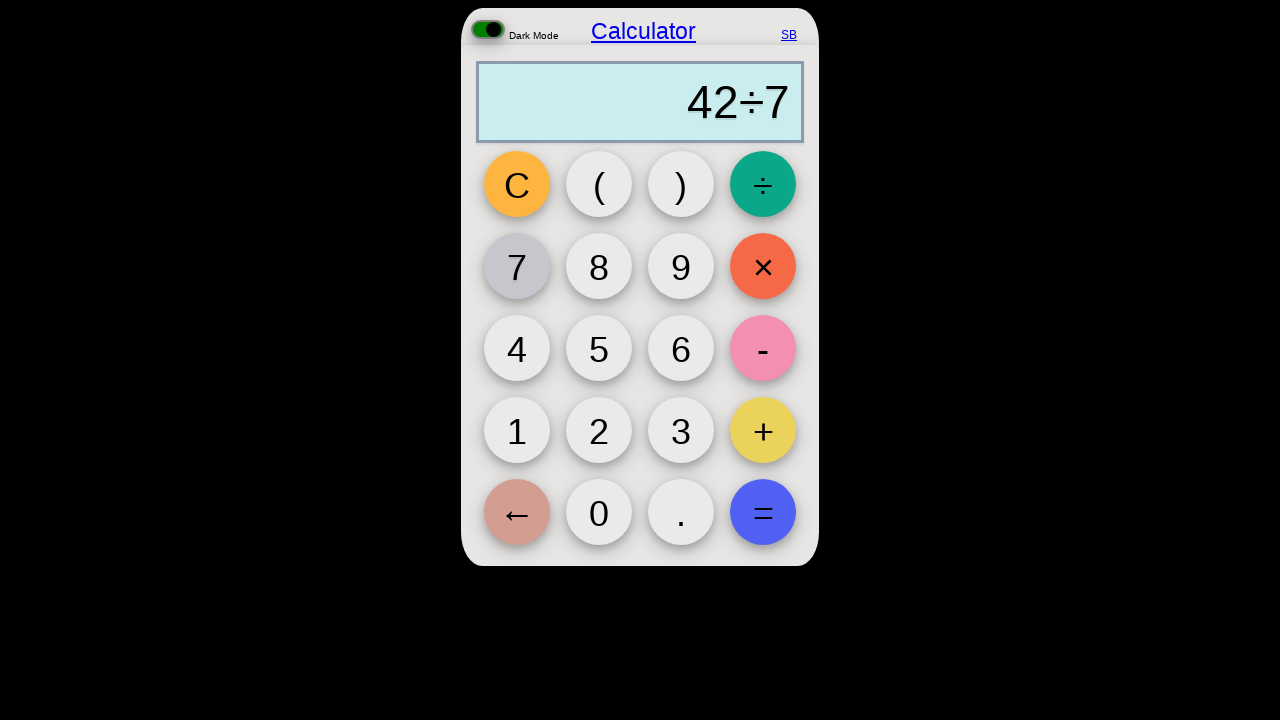

Clicked equal button at (763, 512) on button#equal
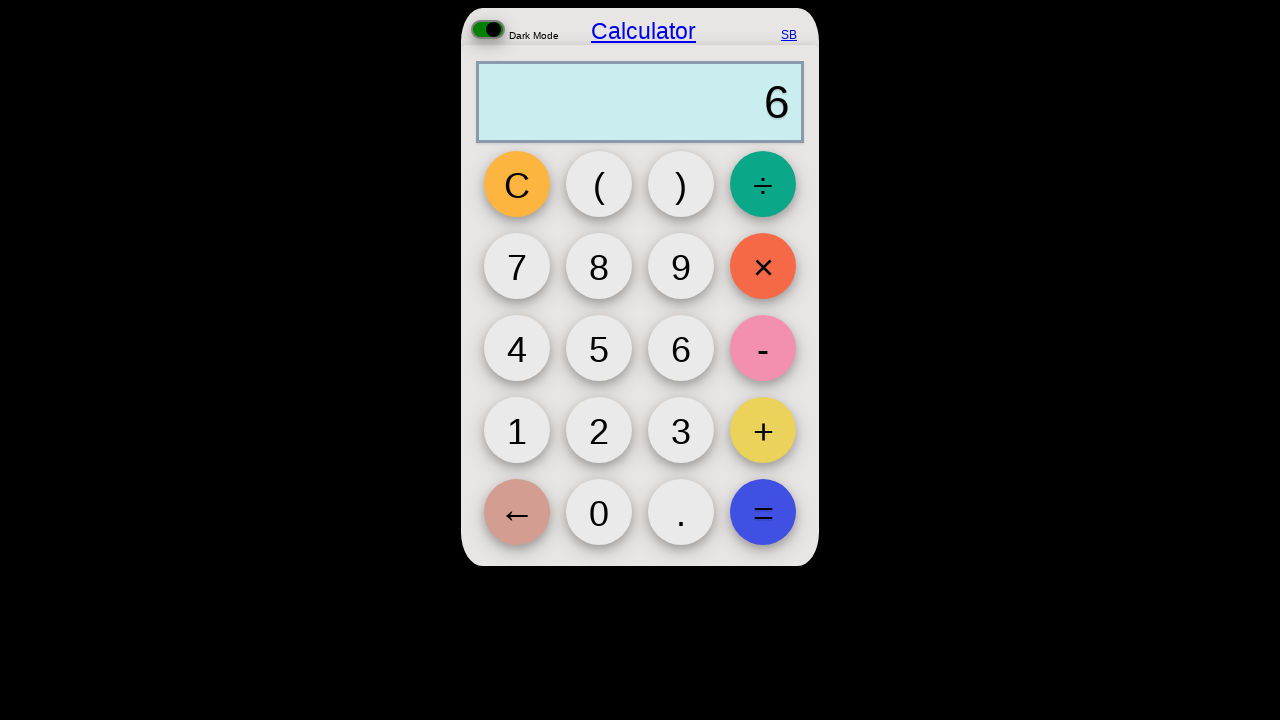

Verified 42 ÷ 7 = 6
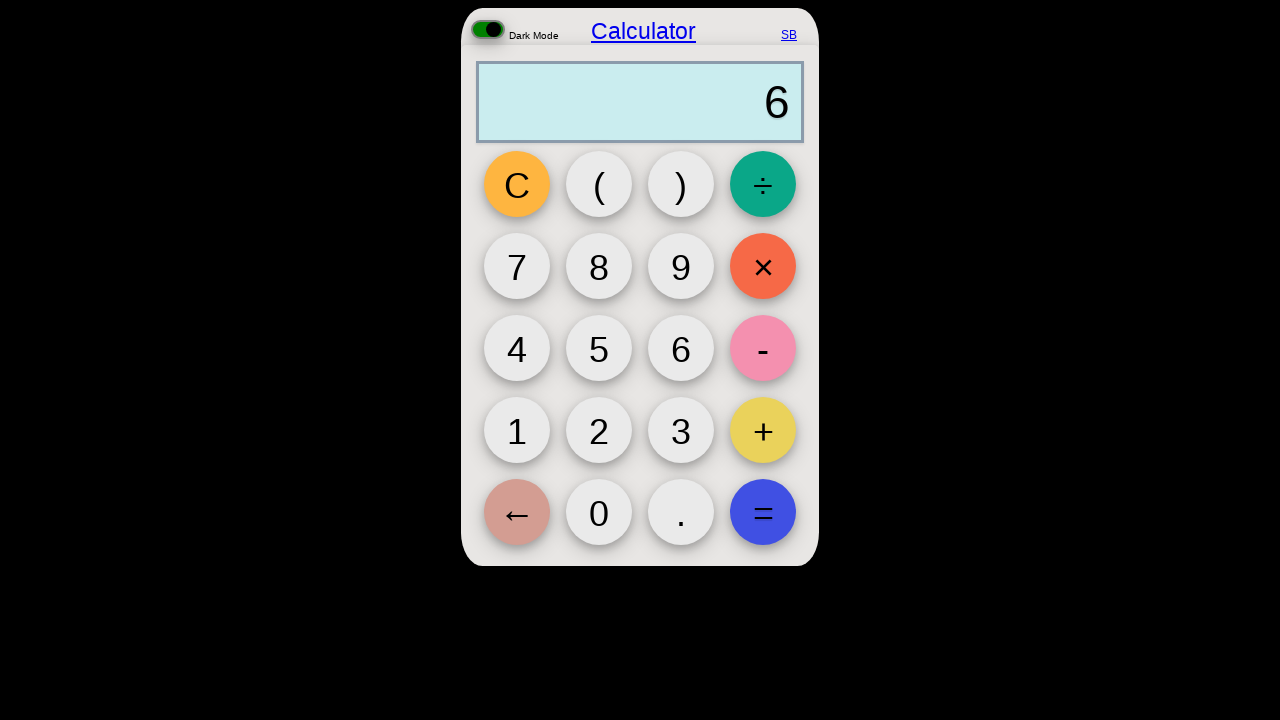

Clicked clear button at (517, 184) on #clear
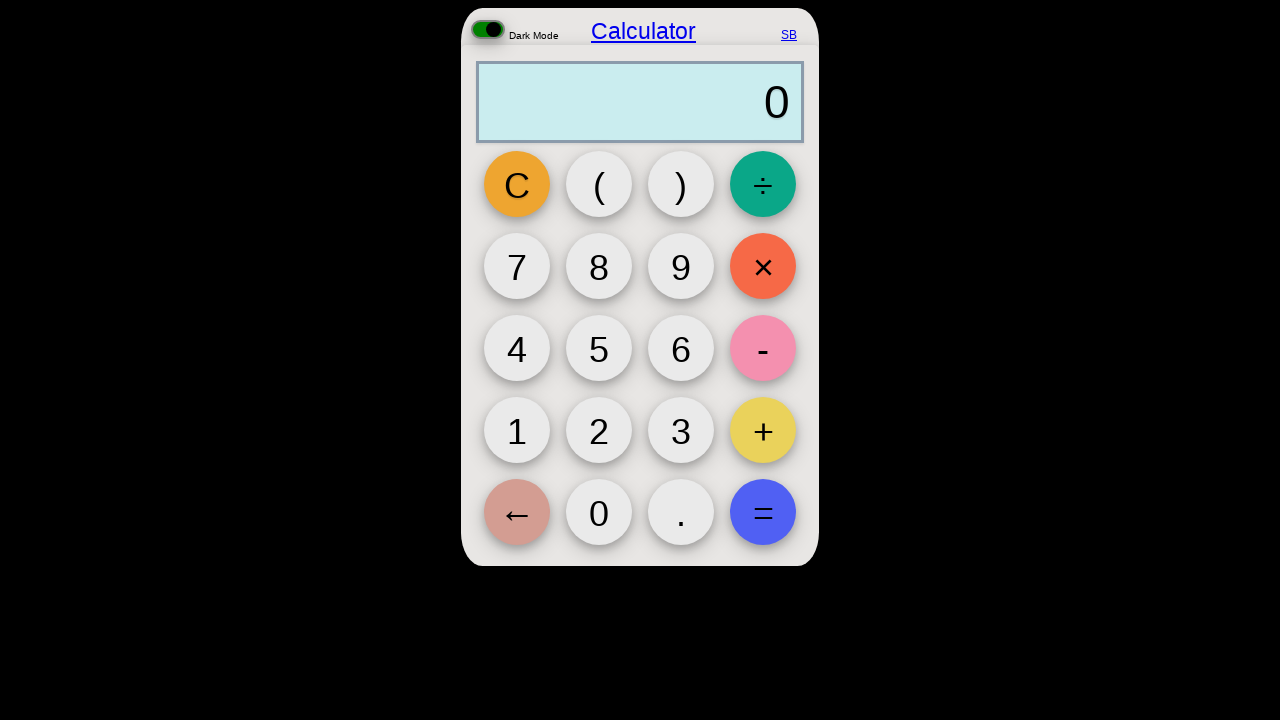

Clicked button 3 at (681, 430) on button[id="3"]
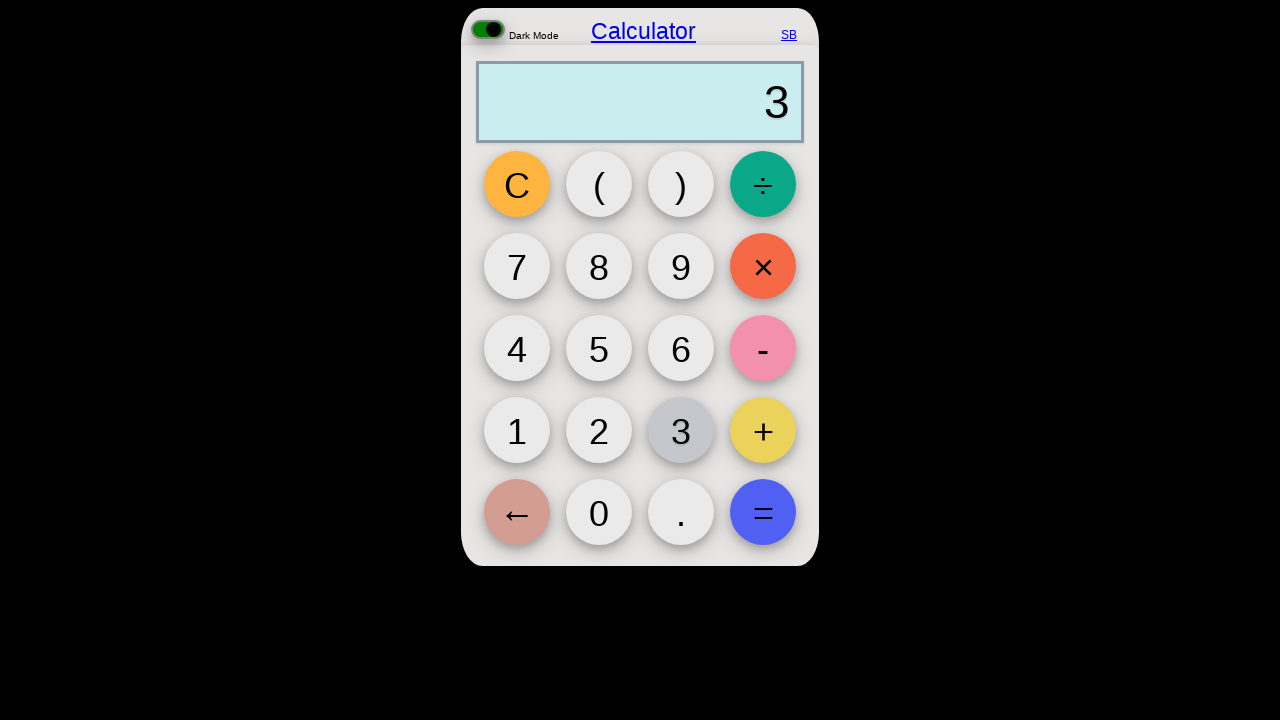

Clicked button 5 at (599, 348) on button[id="5"]
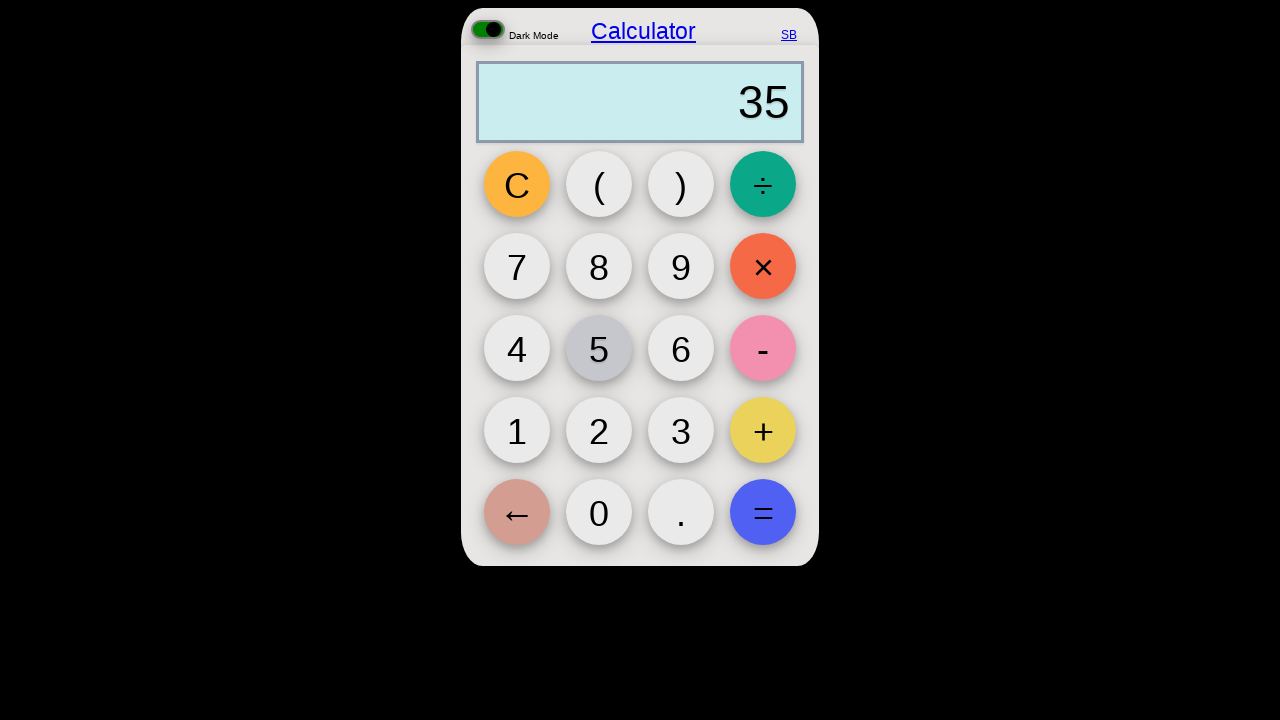

Clicked subtract button at (763, 348) on button#subtract
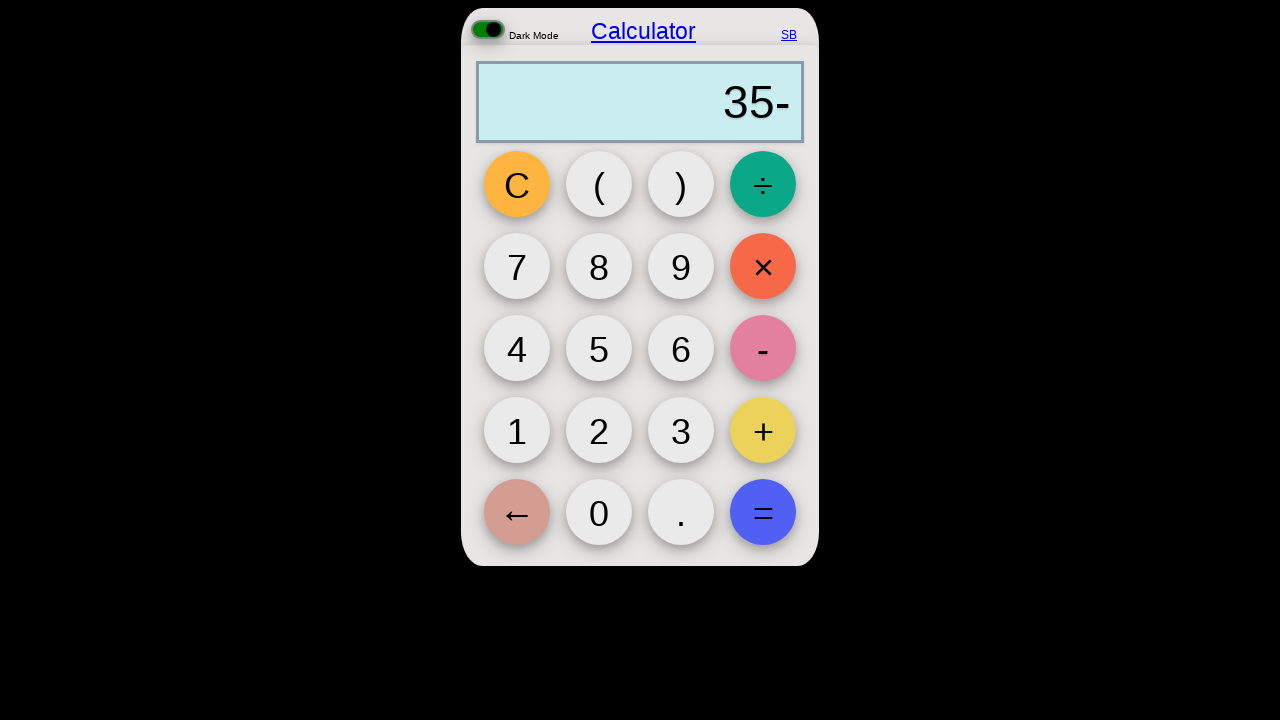

Clicked button 2 at (599, 430) on button[id="2"]
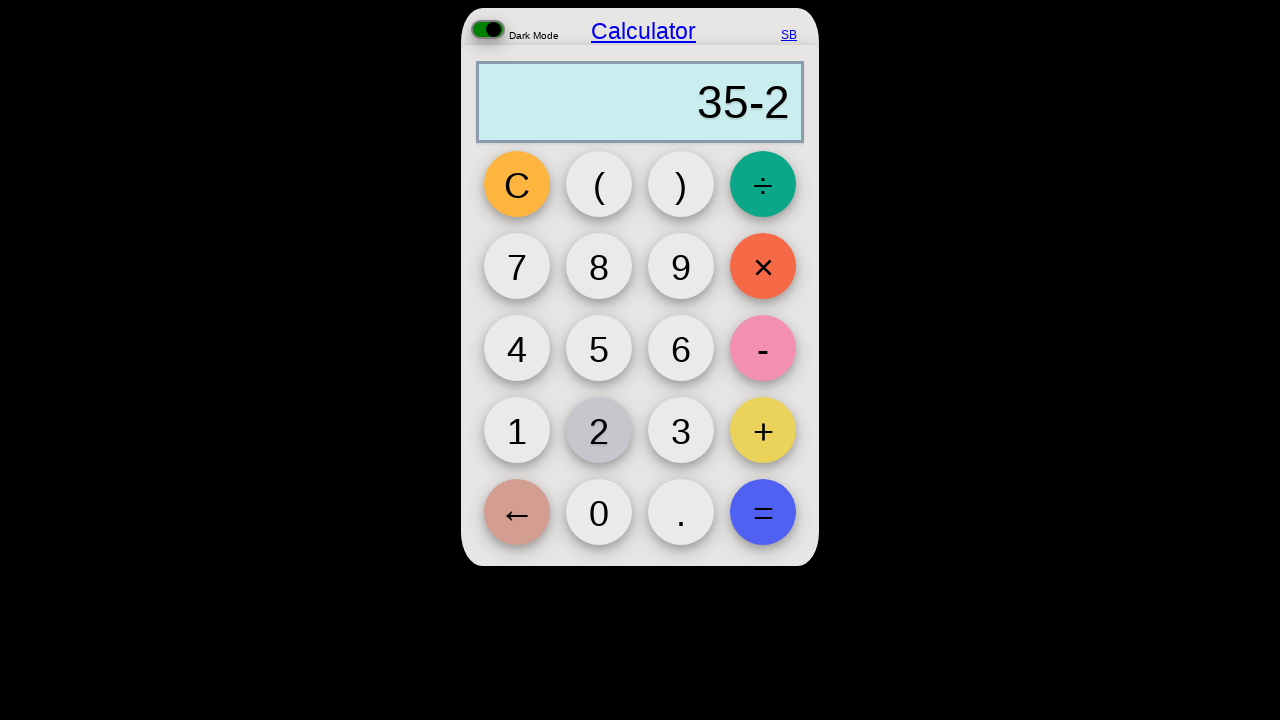

Clicked button 1 at (517, 430) on button[id="1"]
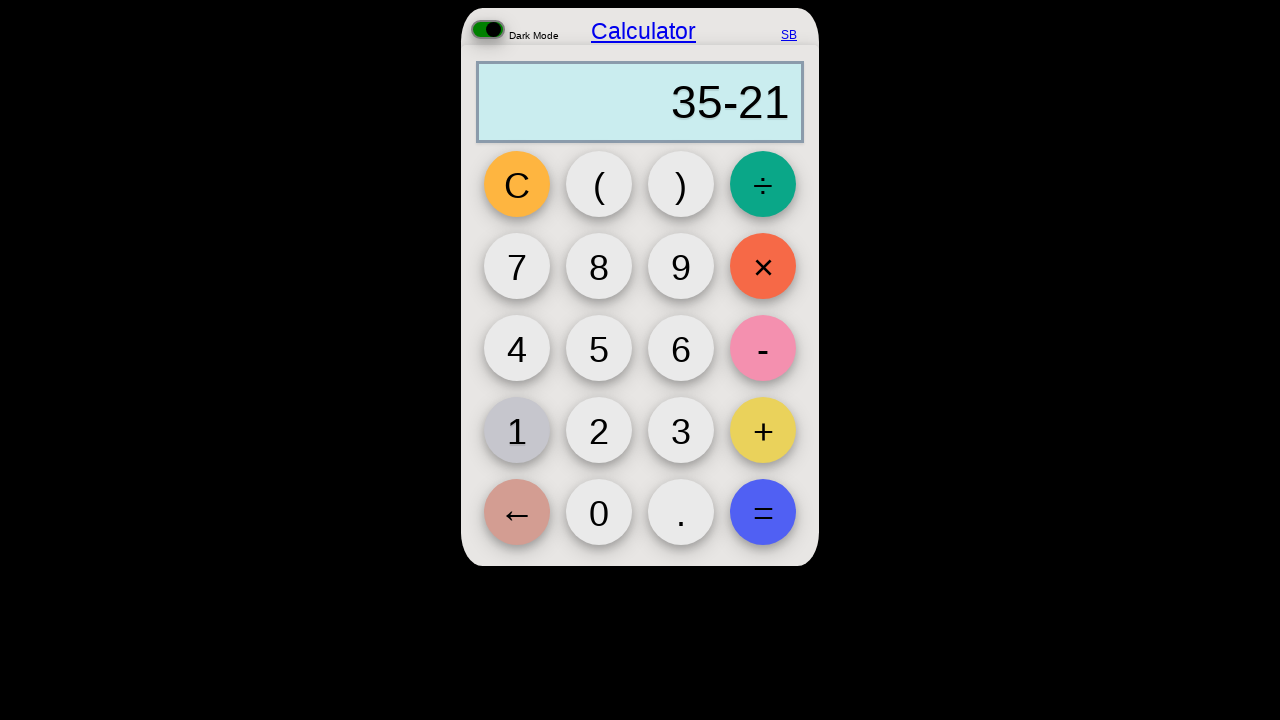

Clicked equal button at (763, 512) on button#equal
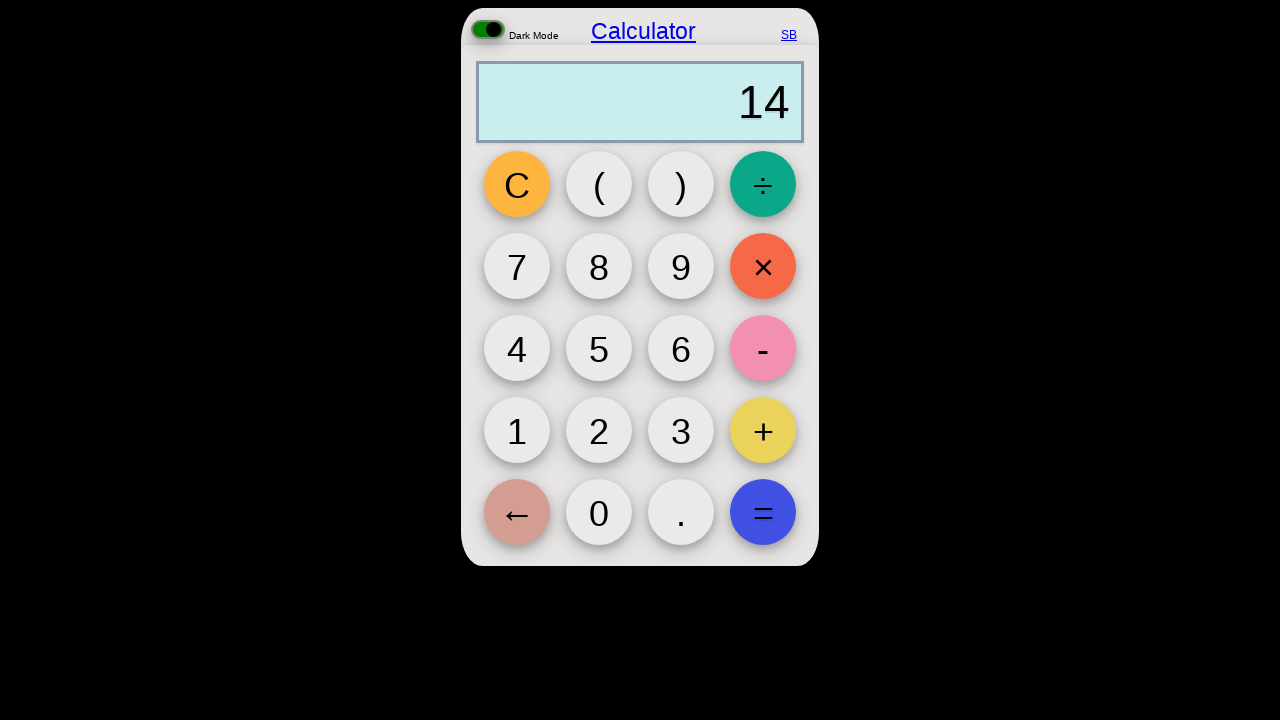

Verified 35 - 21 = 14
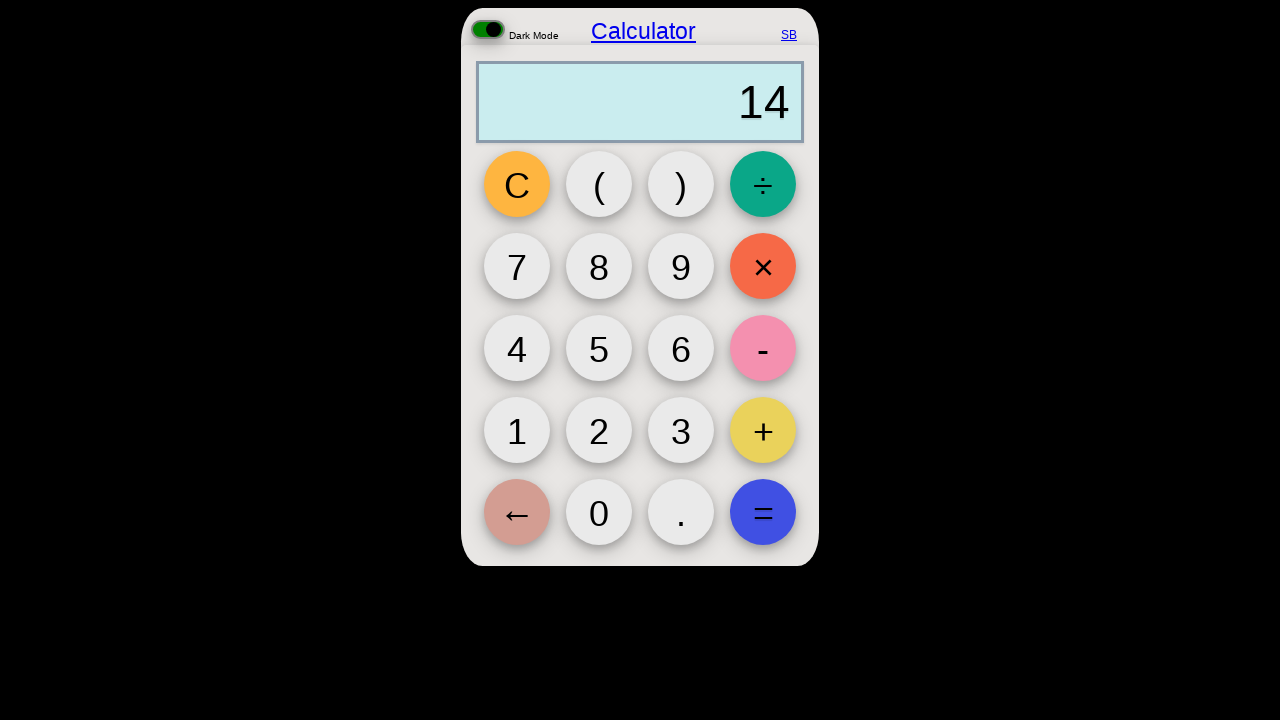

Clicked clear button at (517, 184) on #clear
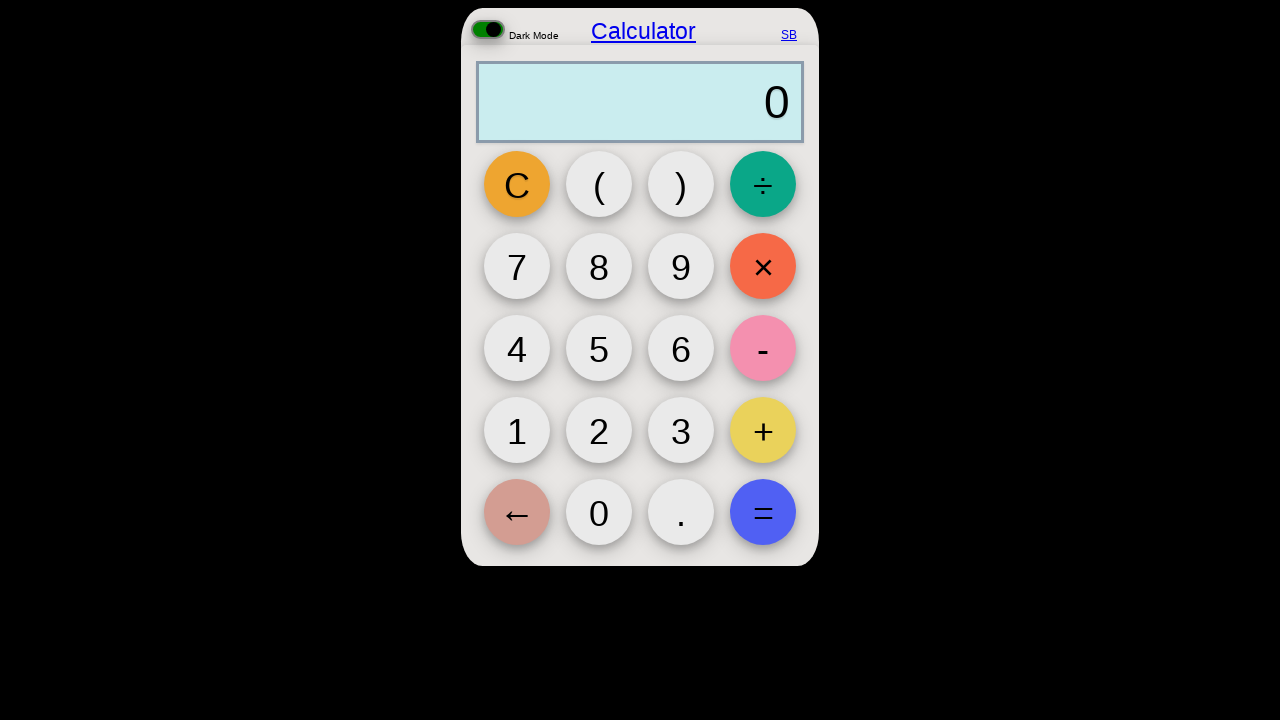

Clicked button 6 at (681, 348) on button[id="6"]
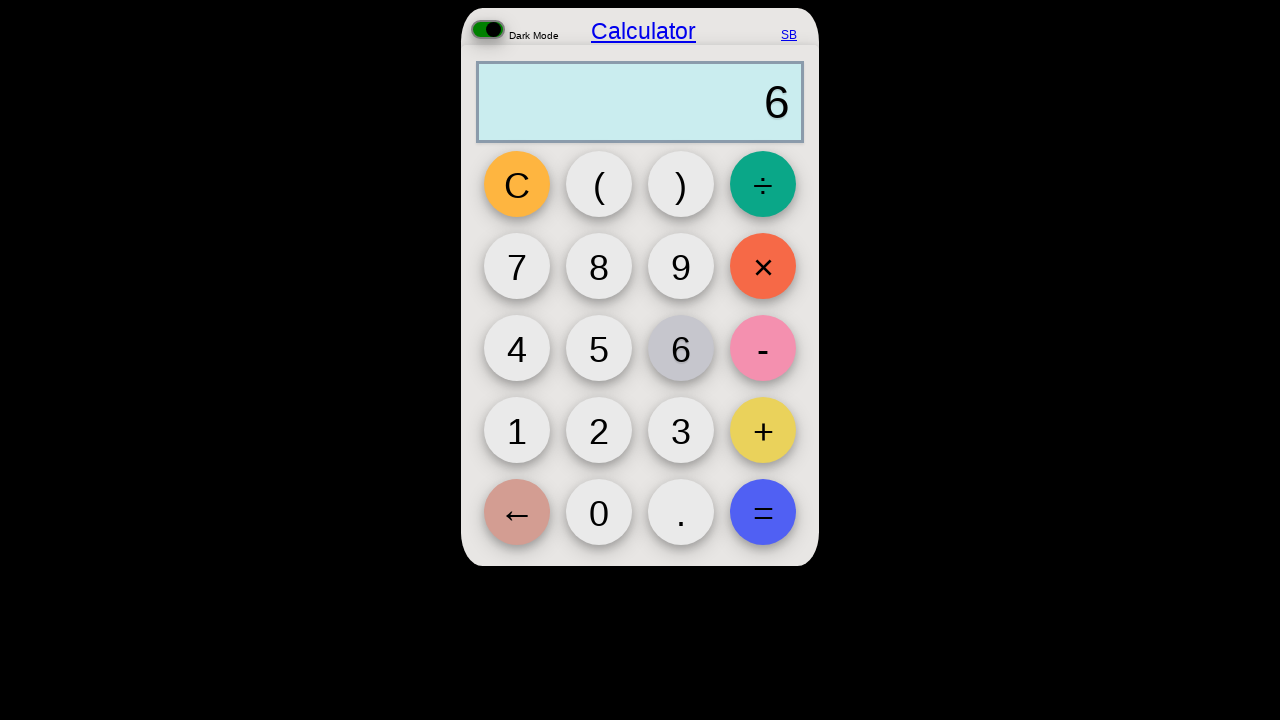

Clicked multiply button at (763, 266) on button#multiply
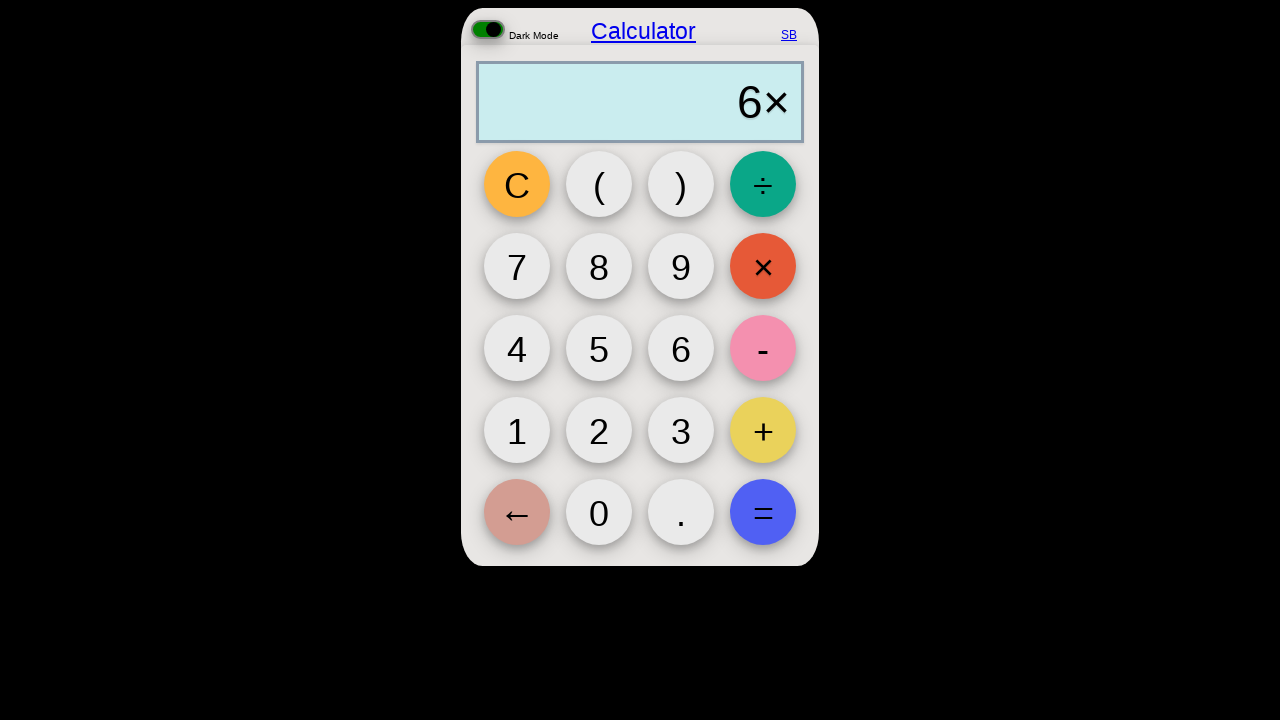

Clicked button 7 at (517, 266) on button[id="7"]
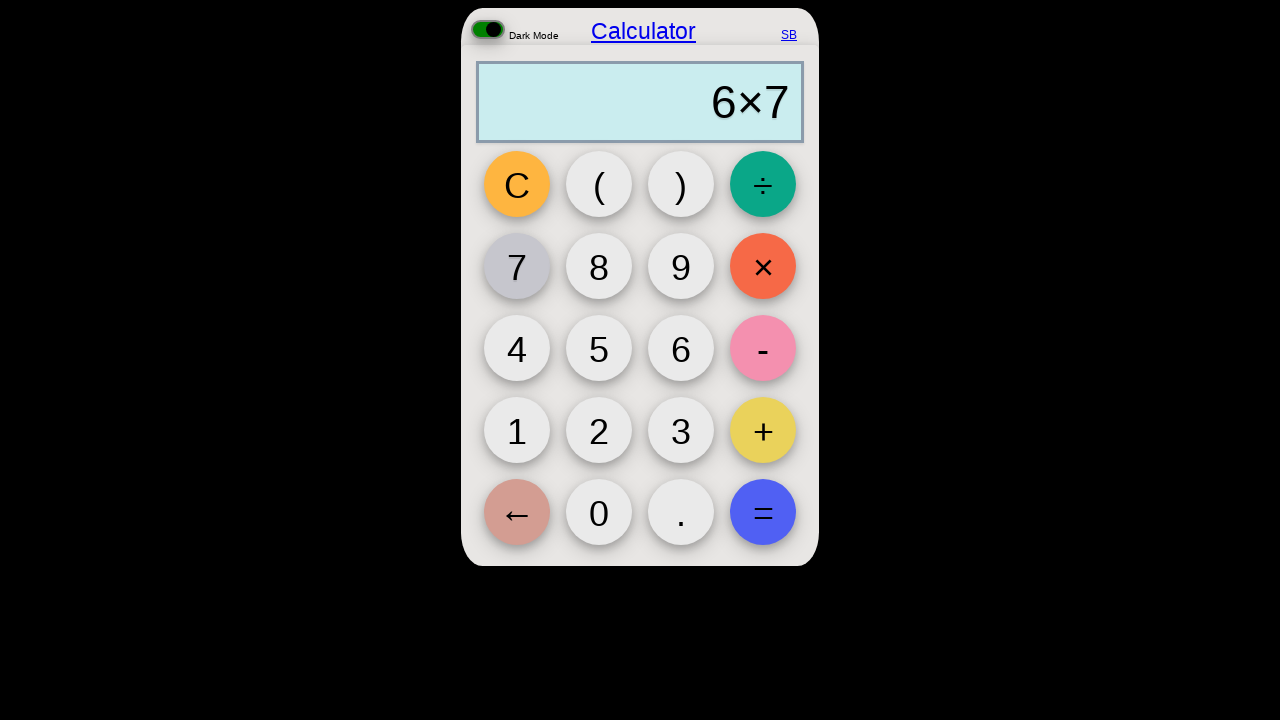

Clicked add button at (763, 430) on button#add
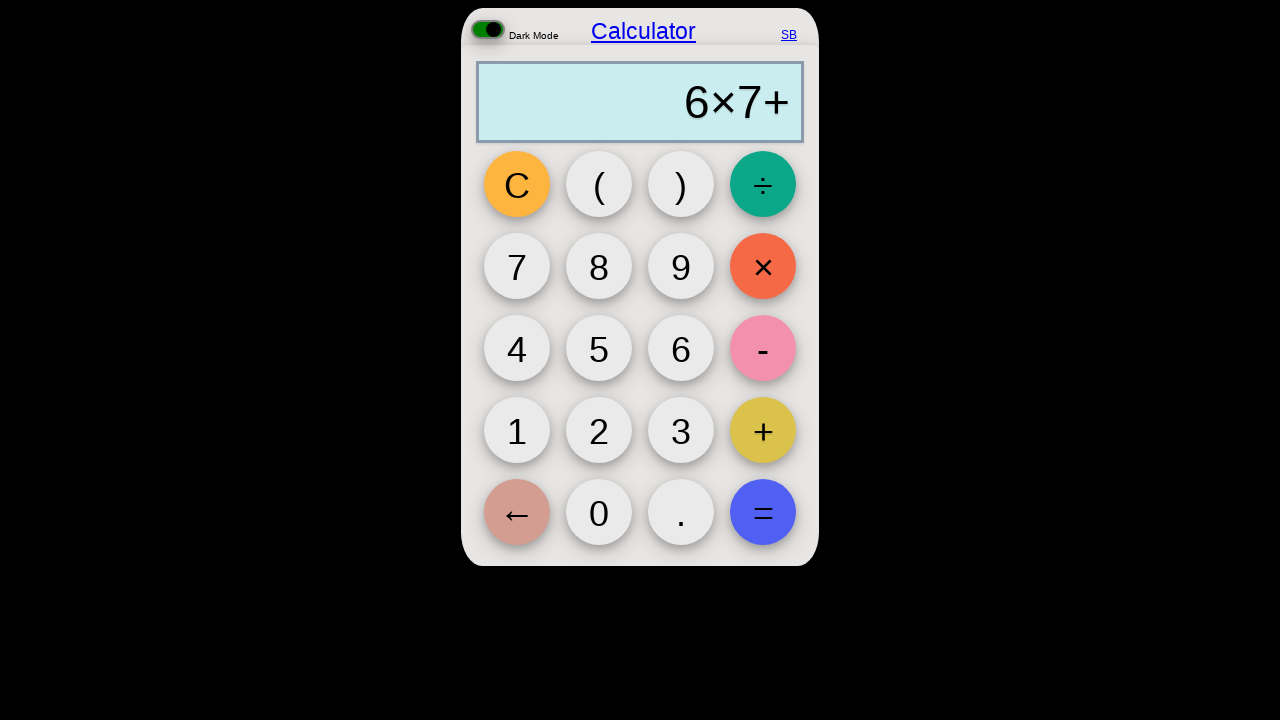

Clicked button 1 at (517, 430) on button[id="1"]
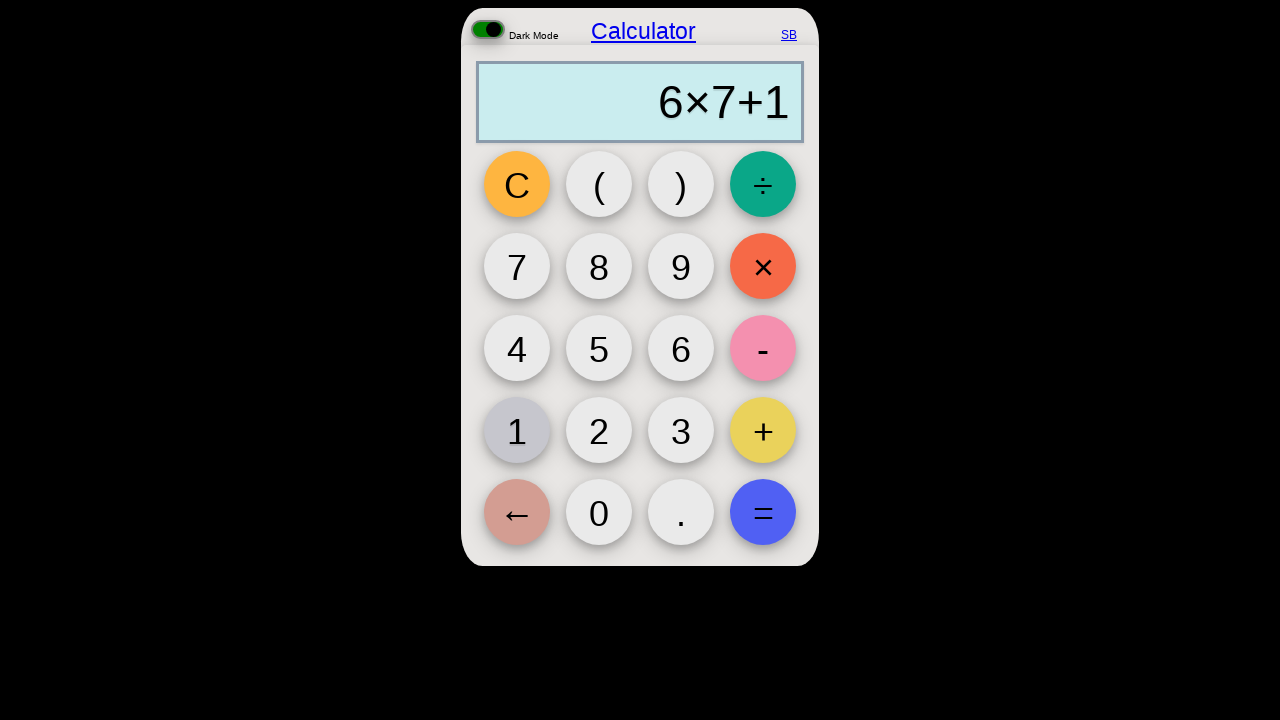

Clicked button 2 at (599, 430) on button[id="2"]
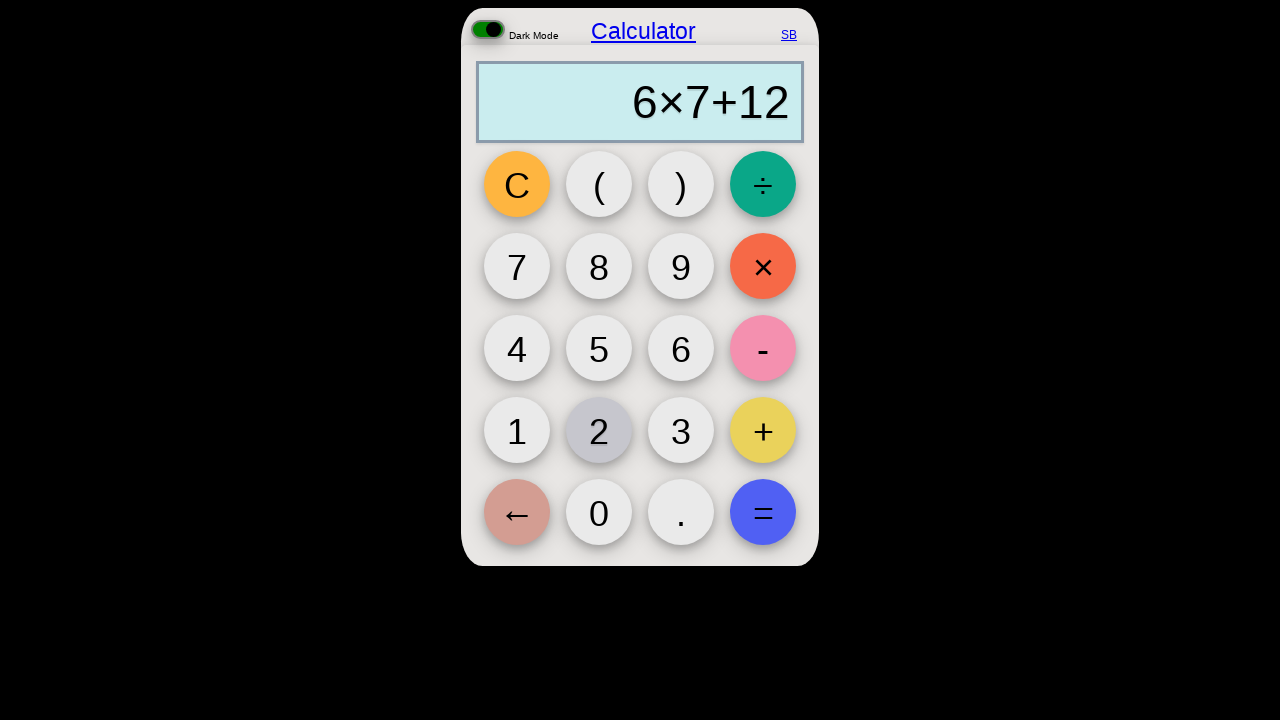

Clicked equal button at (763, 512) on button#equal
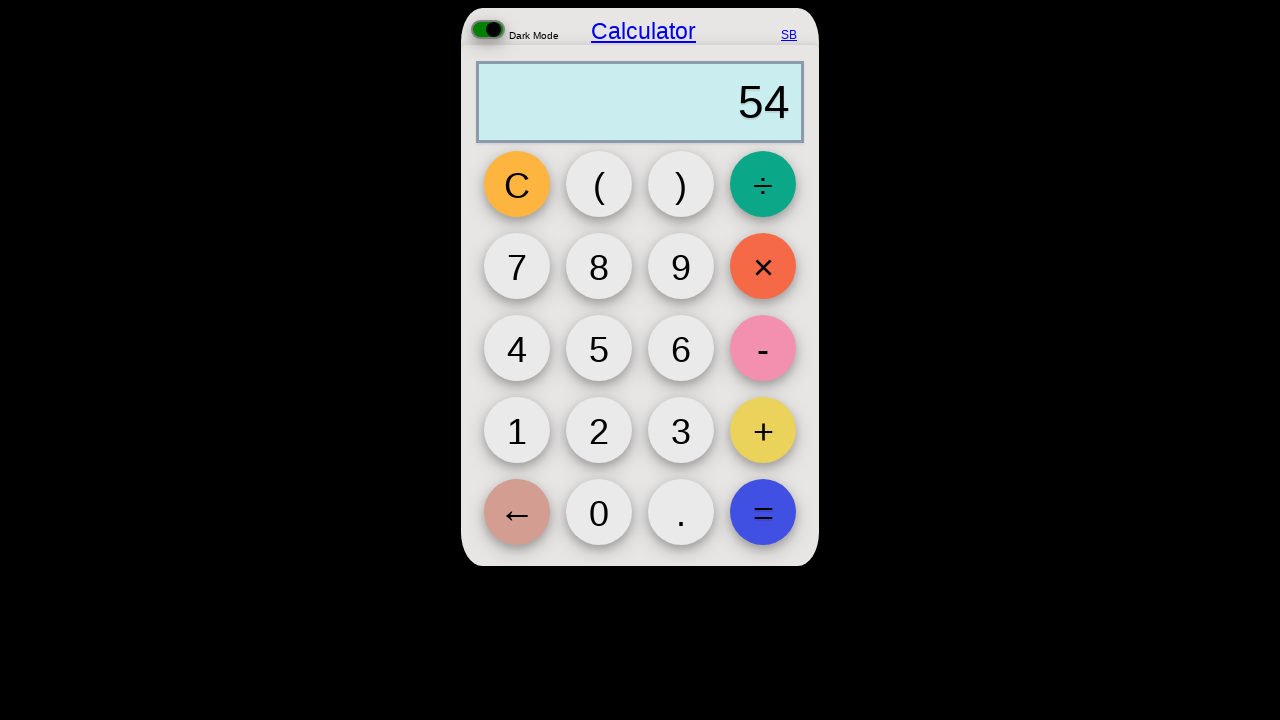

Verified 6 × 7 + 12 = 54
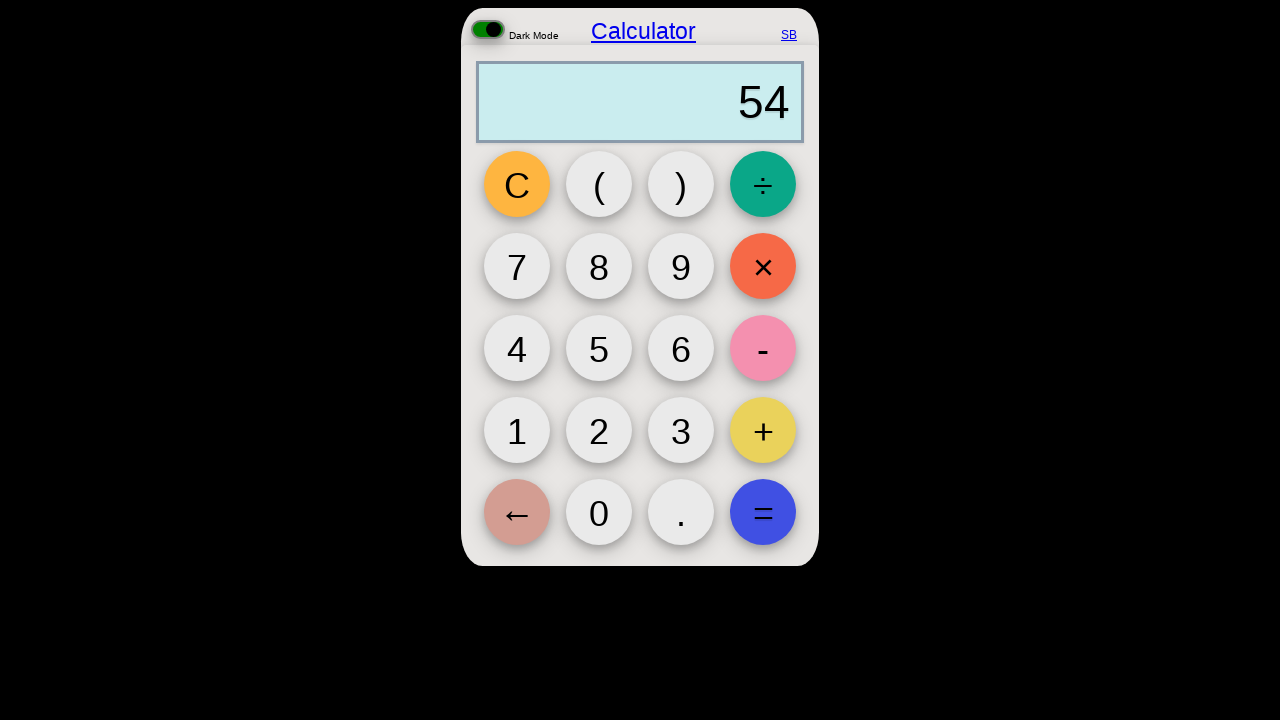

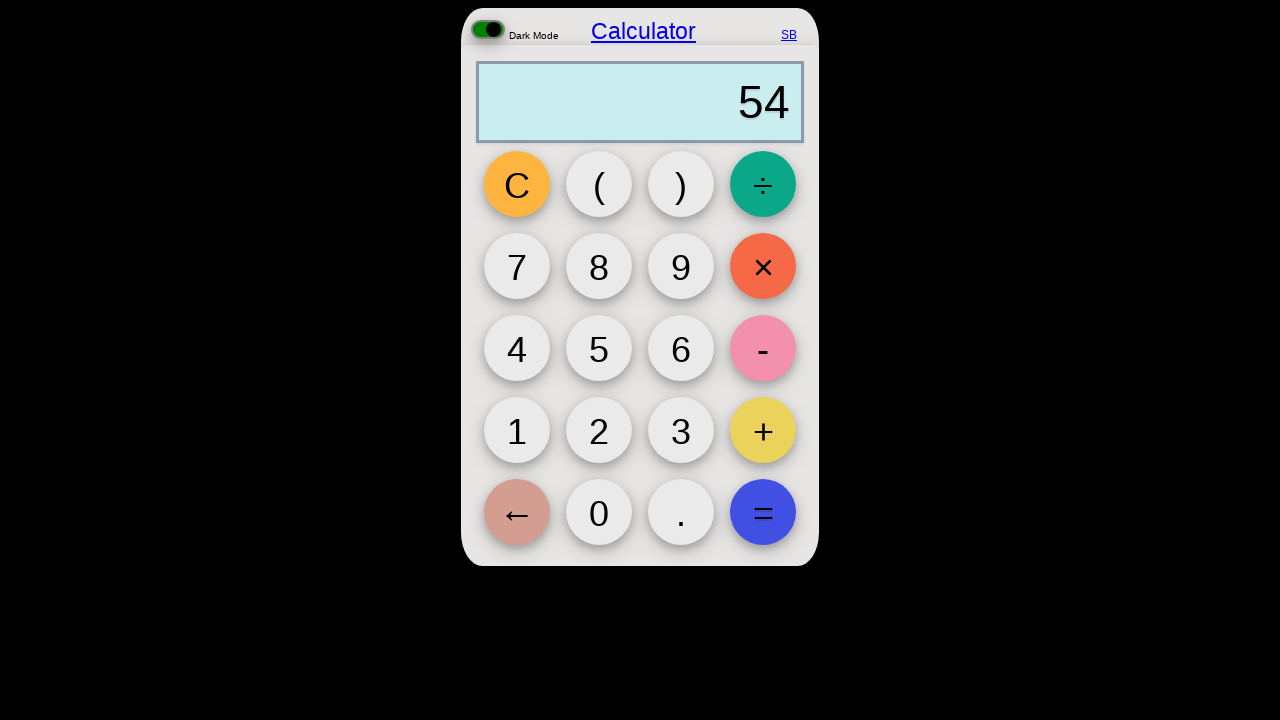